Tests the tooltip functionality on demoqa.com by navigating to the Widgets section, clicking on Tool Tips menu, hovering over a button, and verifying the tooltip text appears correctly.

Starting URL: https://demoqa.com/

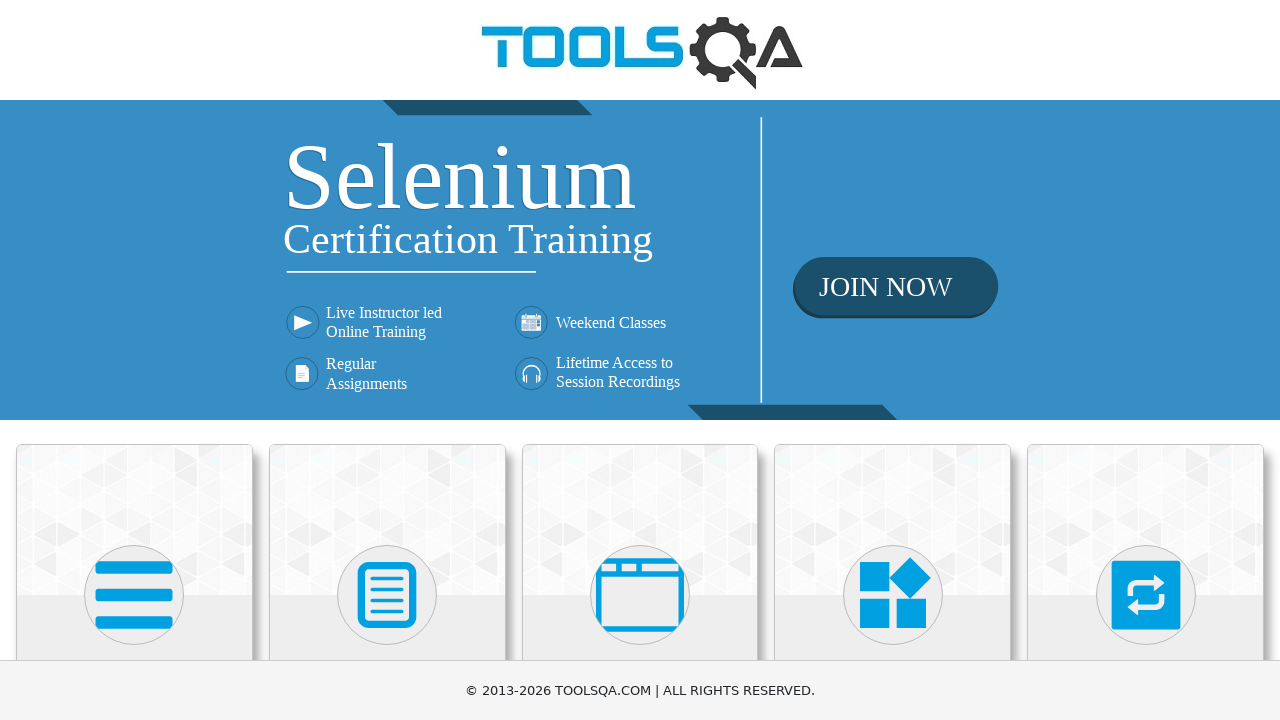

Clicked on Widgets card on the homepage at (893, 360) on text=Widgets
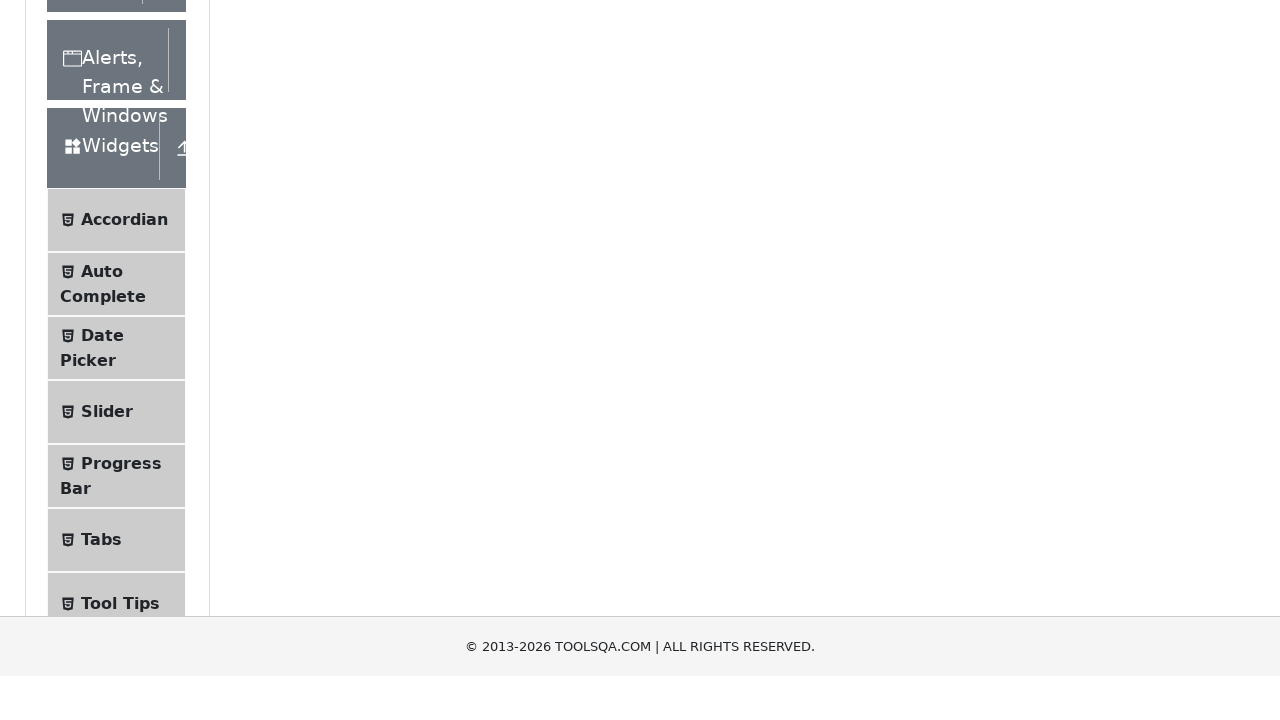

Clicked on Tool Tips menu item in the sidebar at (120, 259) on text=Tool Tips
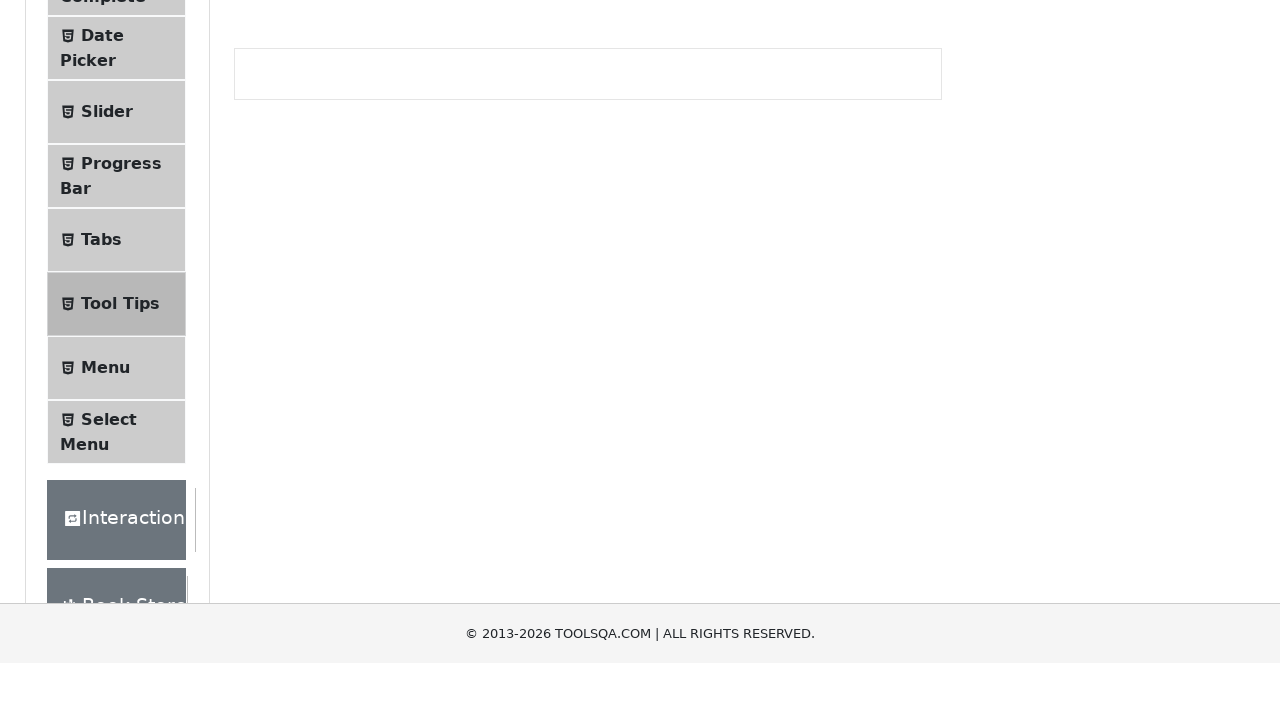

Hovered over the tooltip button at (313, 84) on #toolTipButton
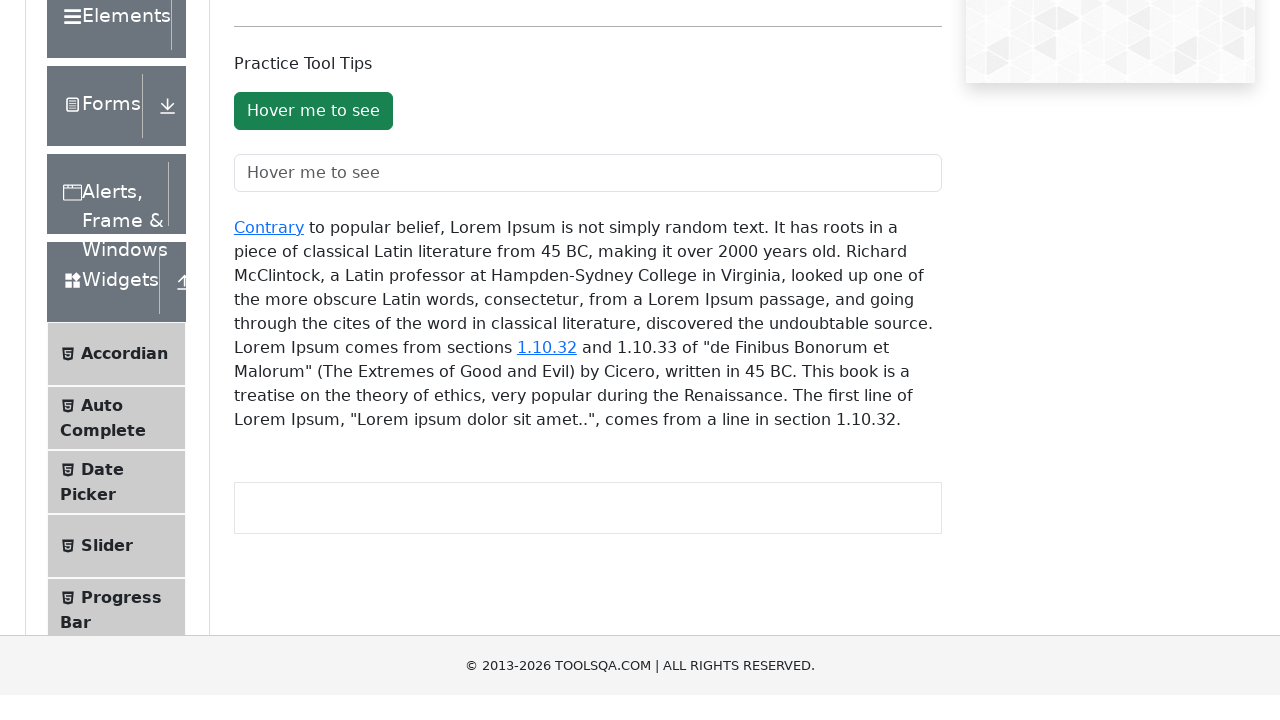

Tooltip appeared and became visible
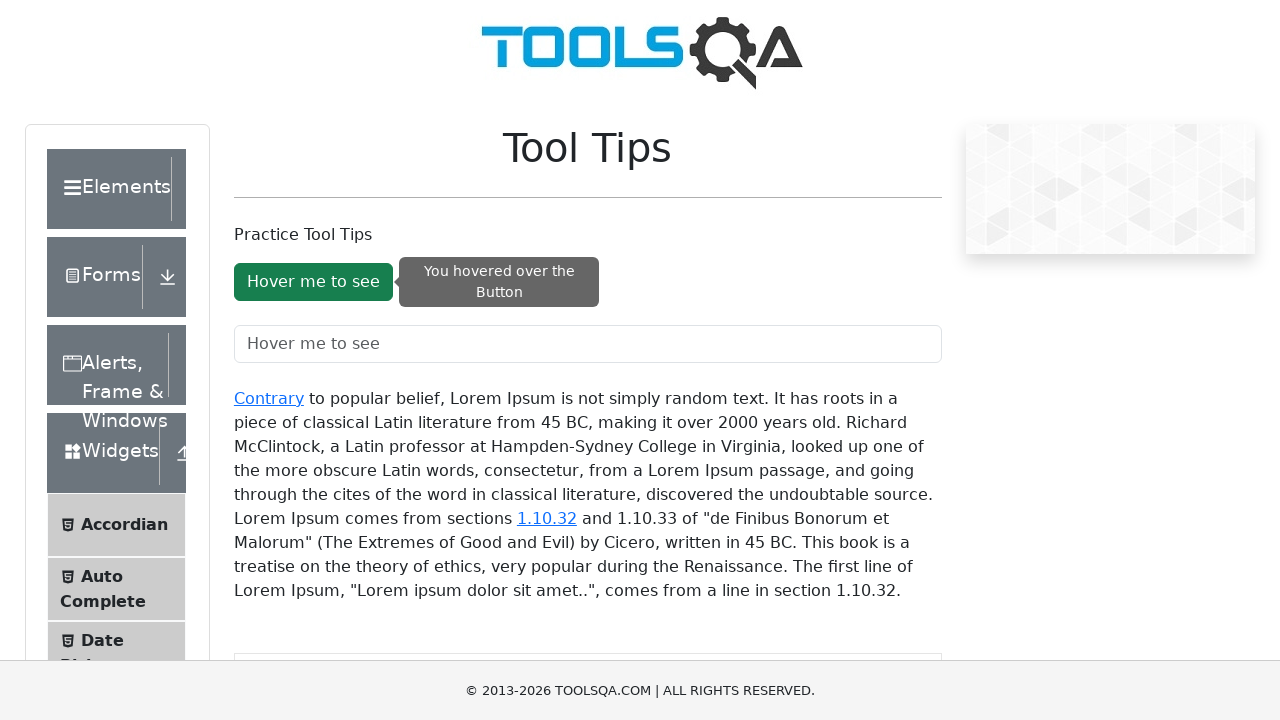

Verified tooltip is visible
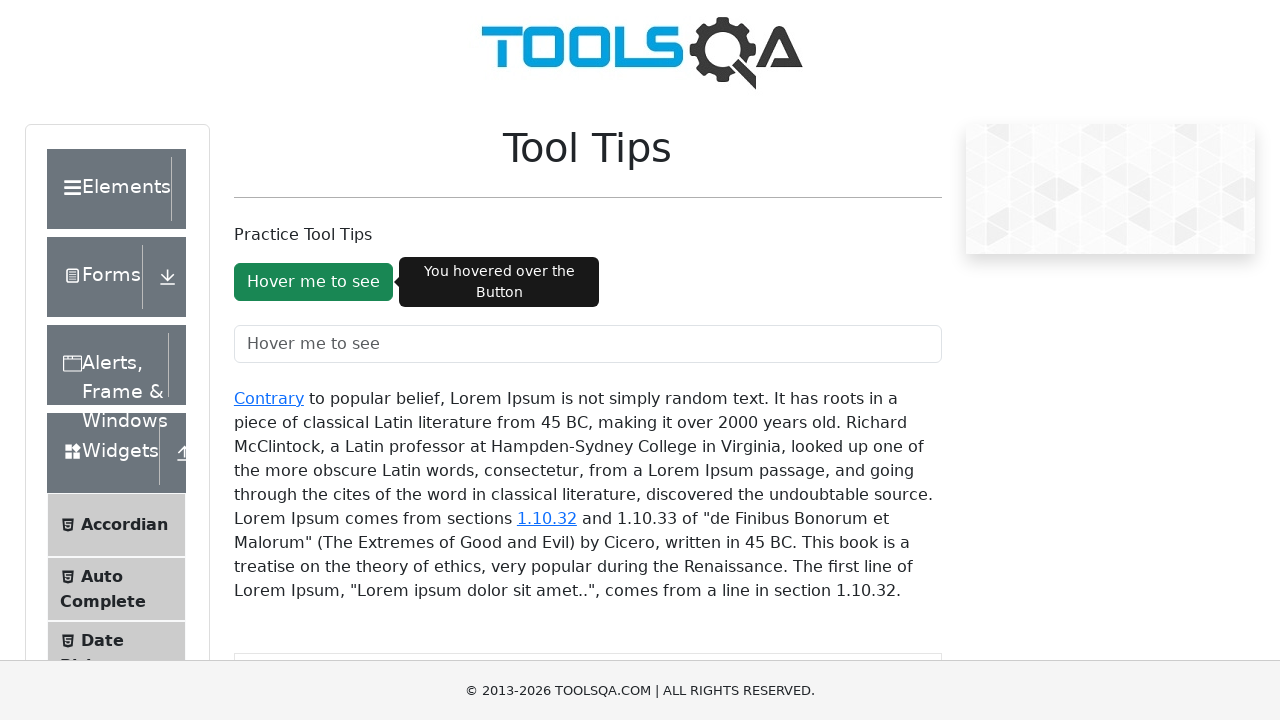

Verified tooltip text is 'You hovered over the Button'
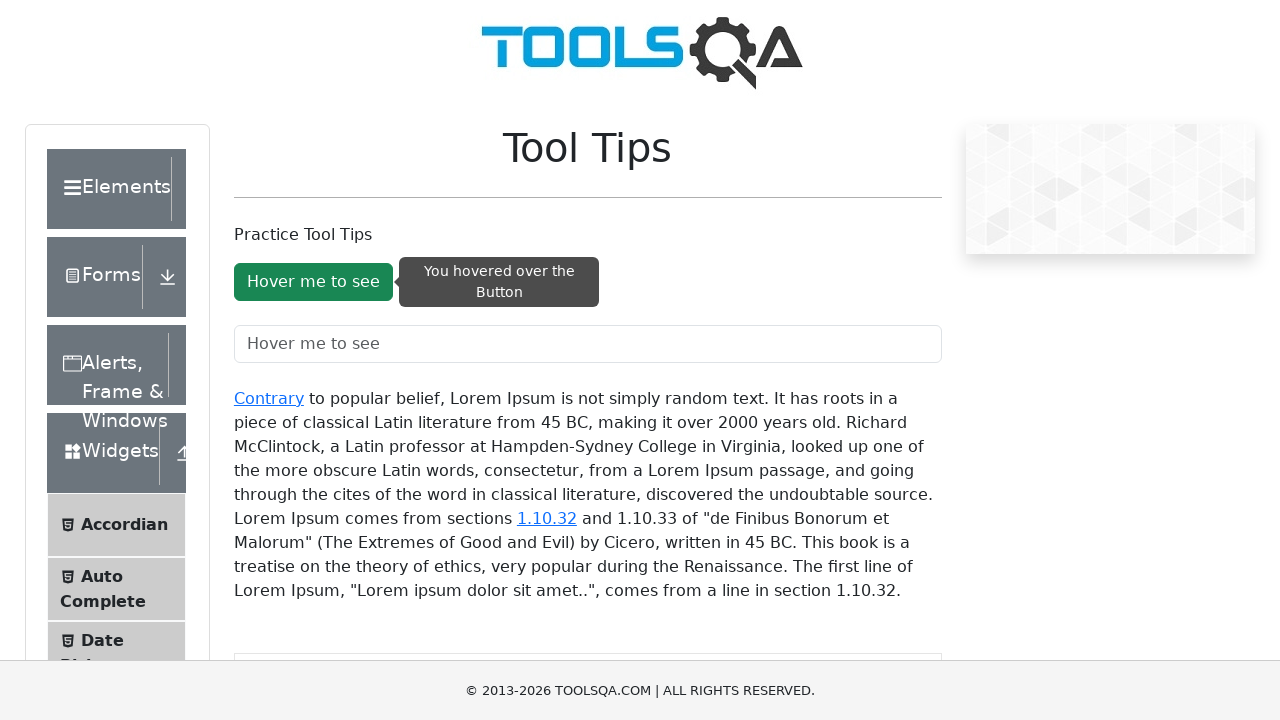

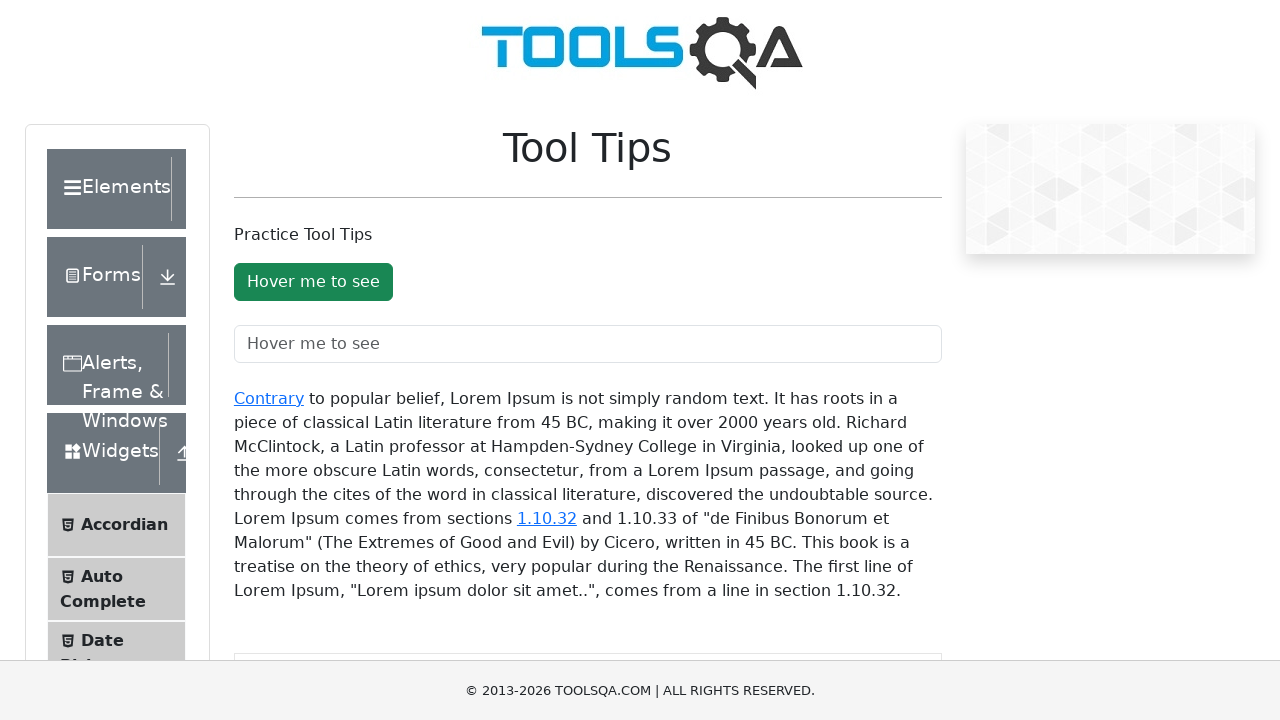